Tests JavaScript confirm dialog handling by clicking a button that triggers a confirm alert, retrieving the alert text, and accepting the alert.

Starting URL: https://www.practice-ucodeacademy.com/javascript_alerts

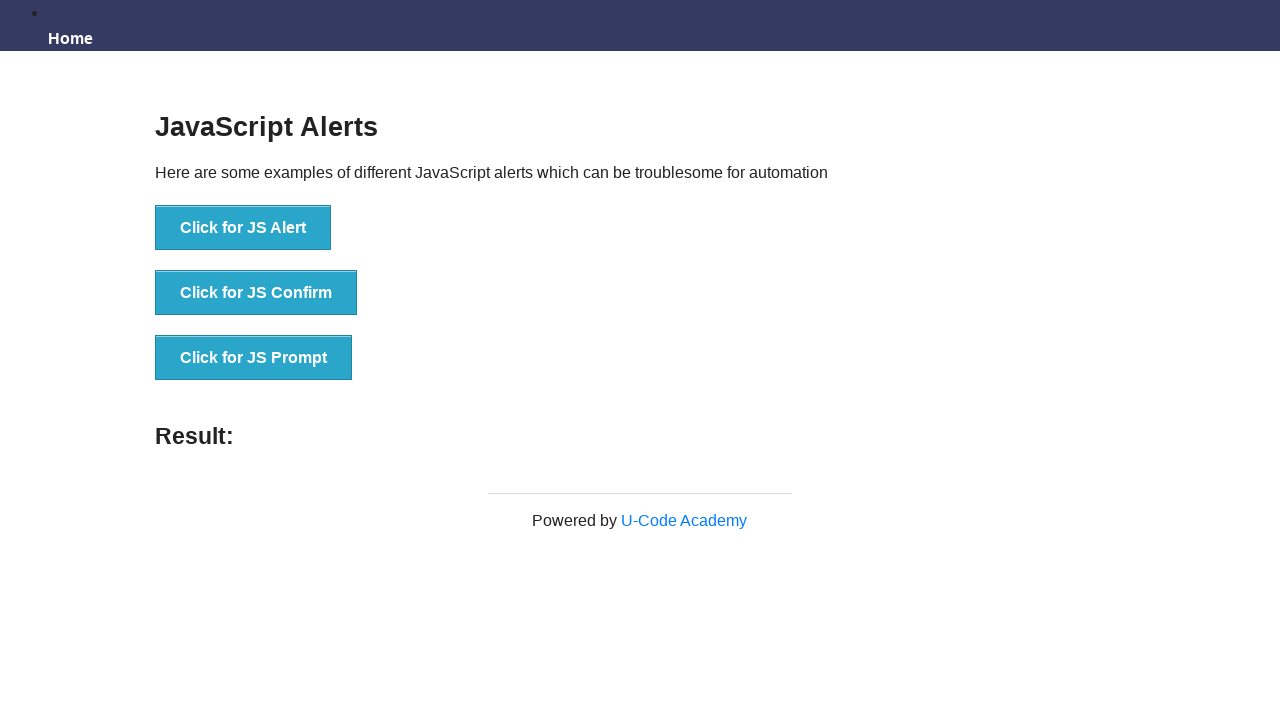

Clicked the JS Confirm button at (256, 293) on xpath=//button[@onclick='jsConfirm()']
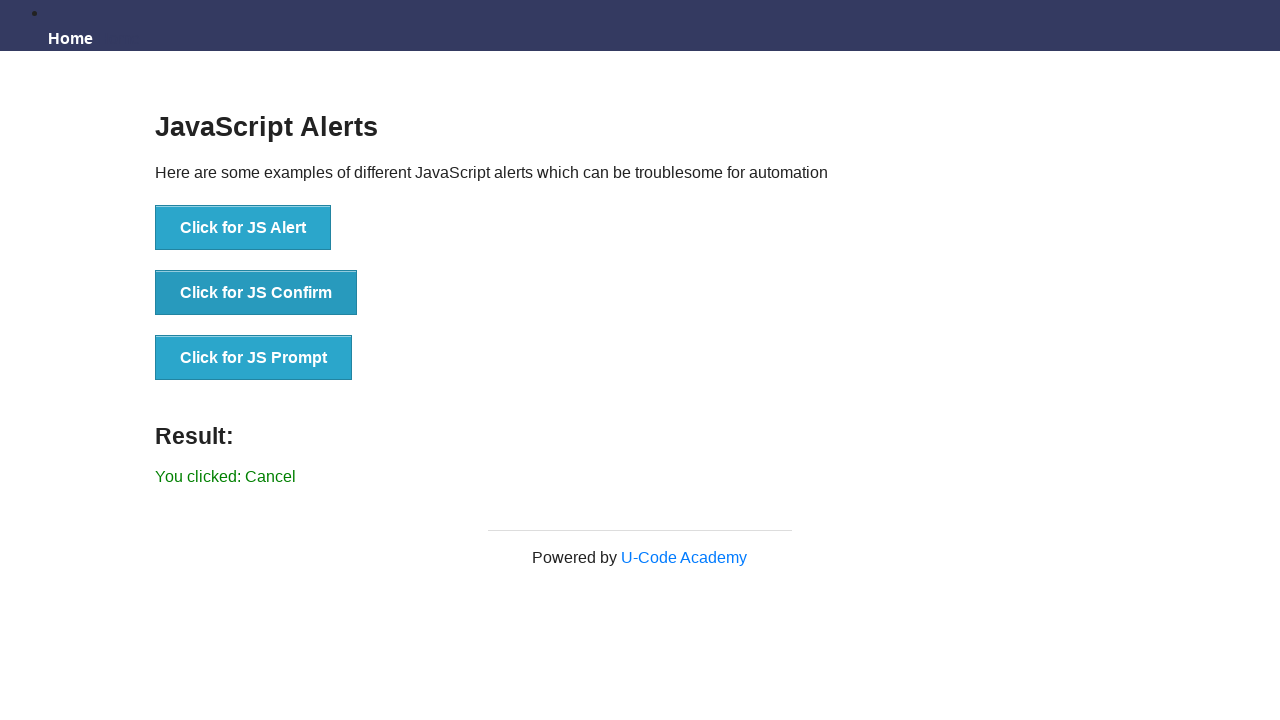

Set up dialog handler to print message and accept
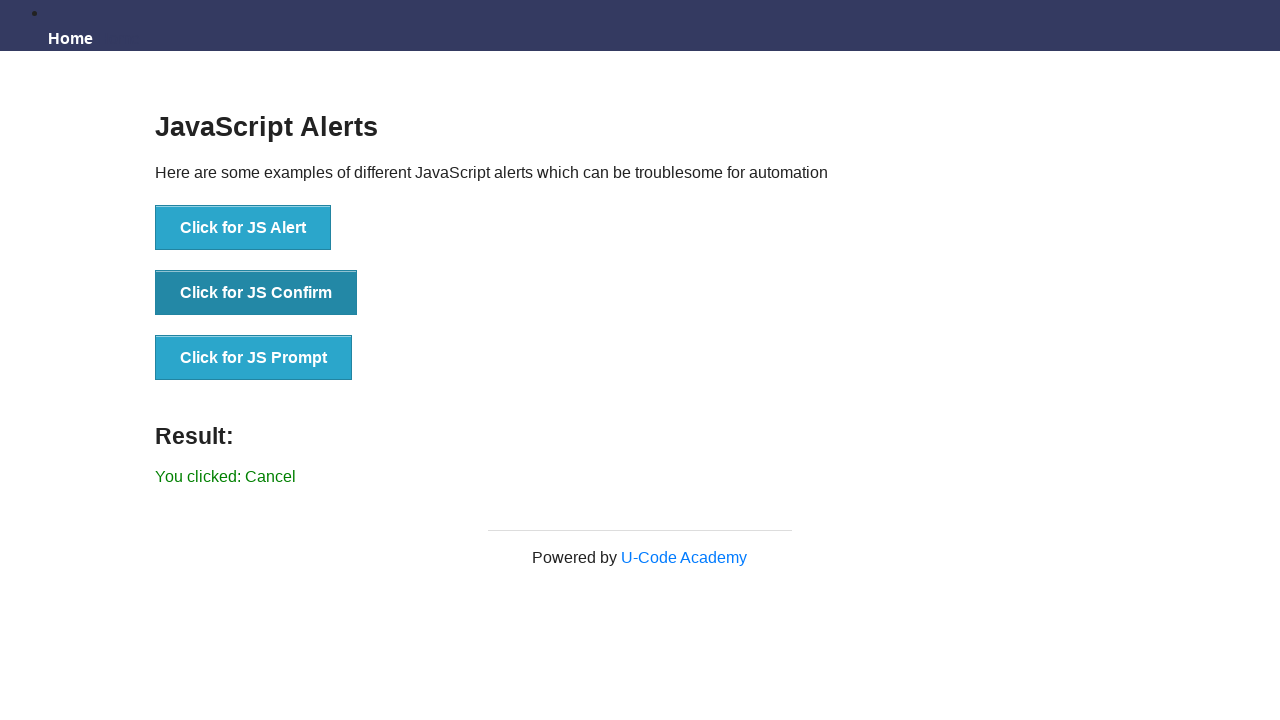

Removed initial dialog listener
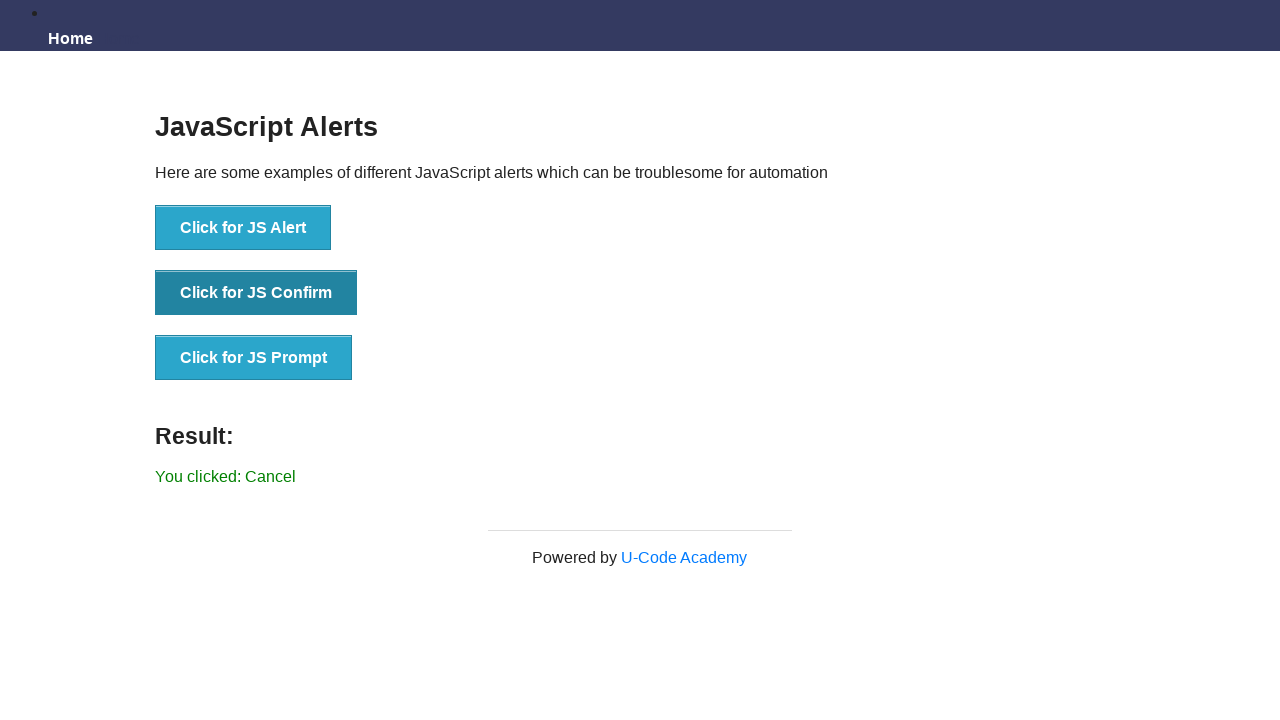

Set up dialog handler to accept confirm dialog
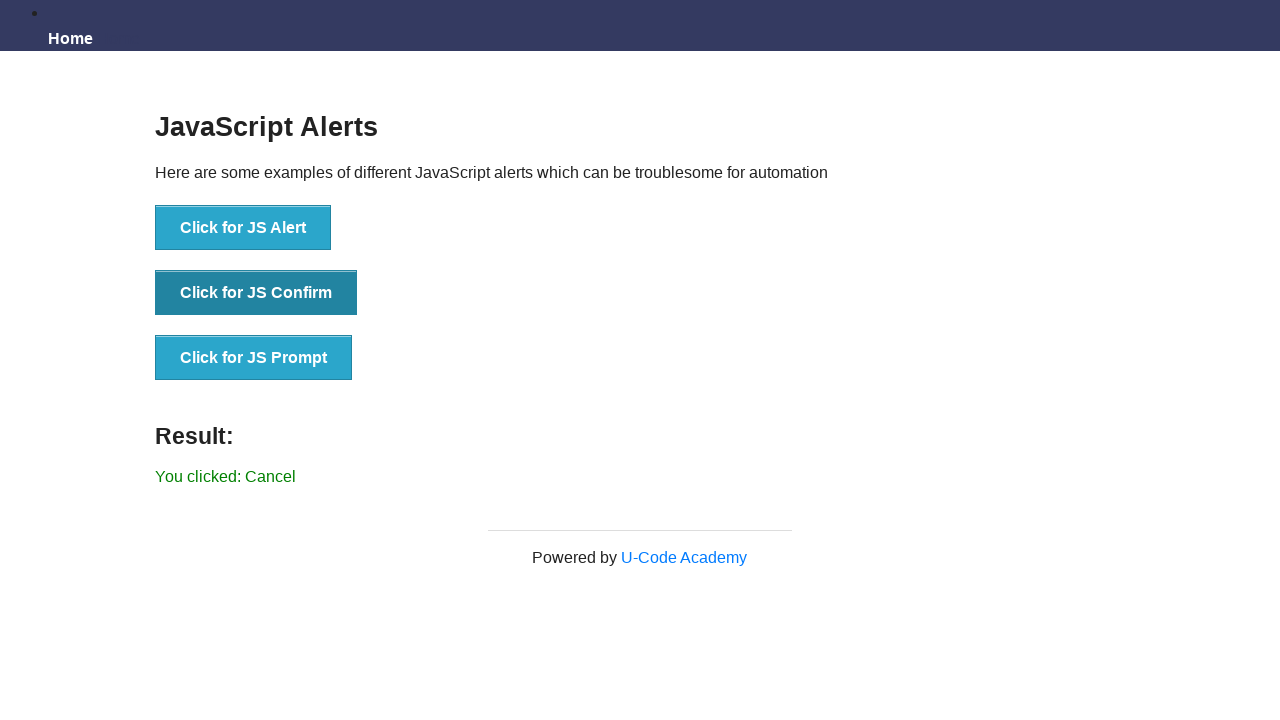

Clicked the JS Confirm button to trigger dialog at (256, 293) on xpath=//button[@onclick='jsConfirm()']
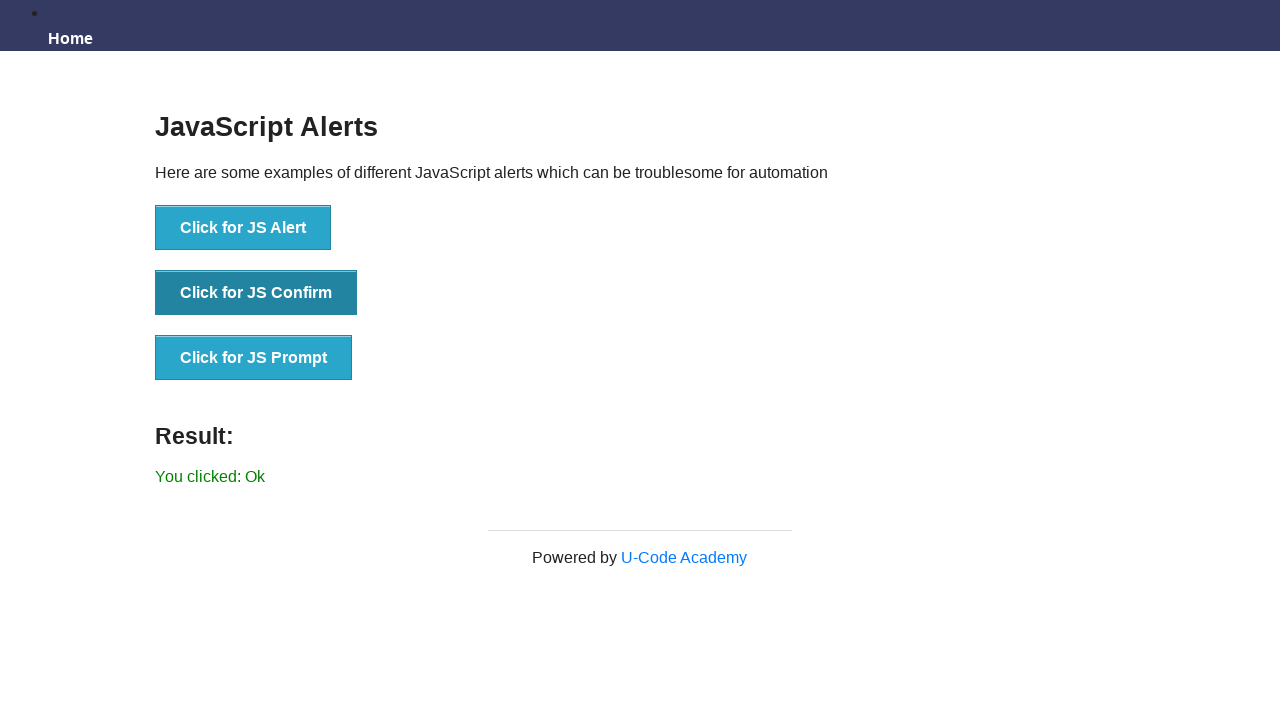

Confirmed dialog was handled and result element appeared
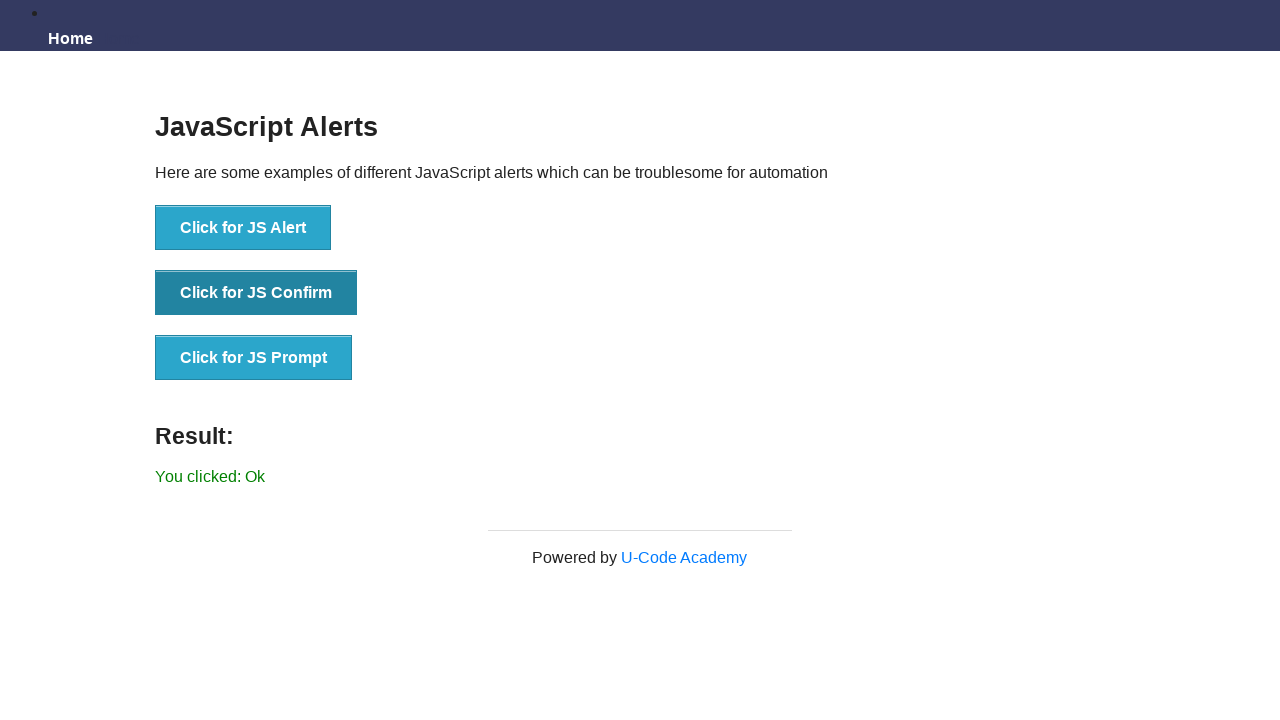

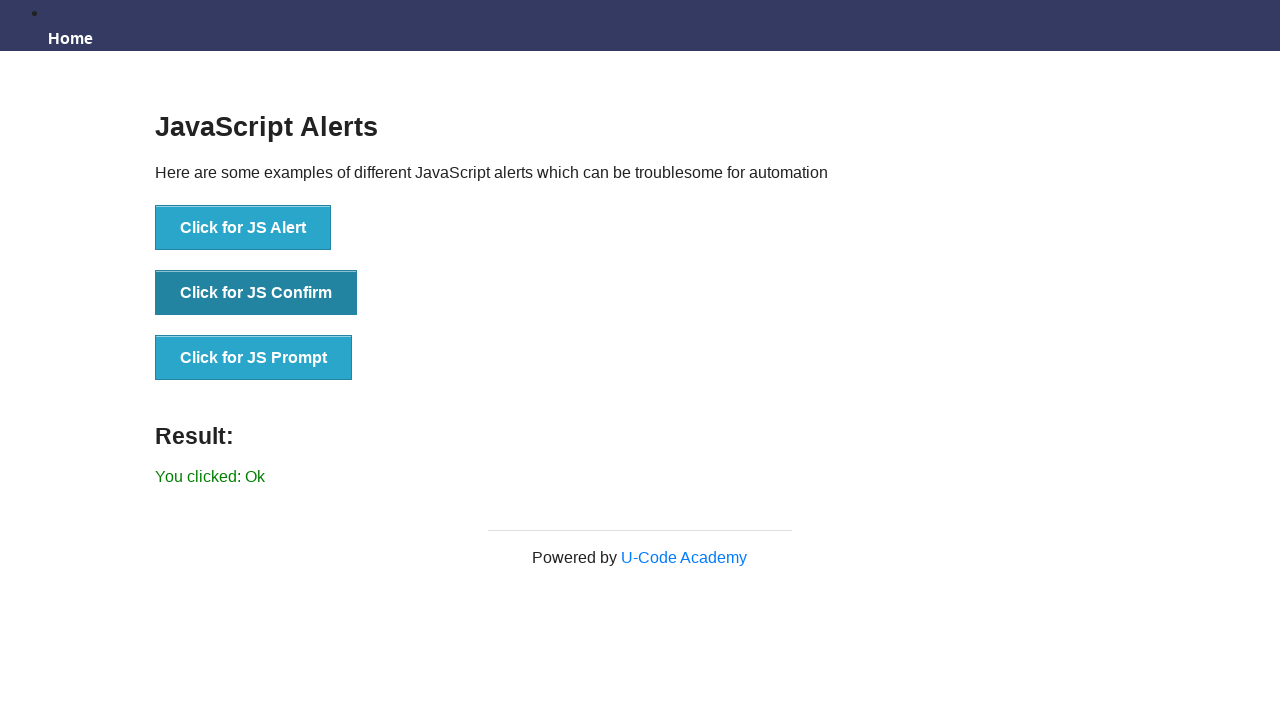